Navigates to a personal GitHub Pages site and fills in a name input field with text

Starting URL: https://praf002.github.io/

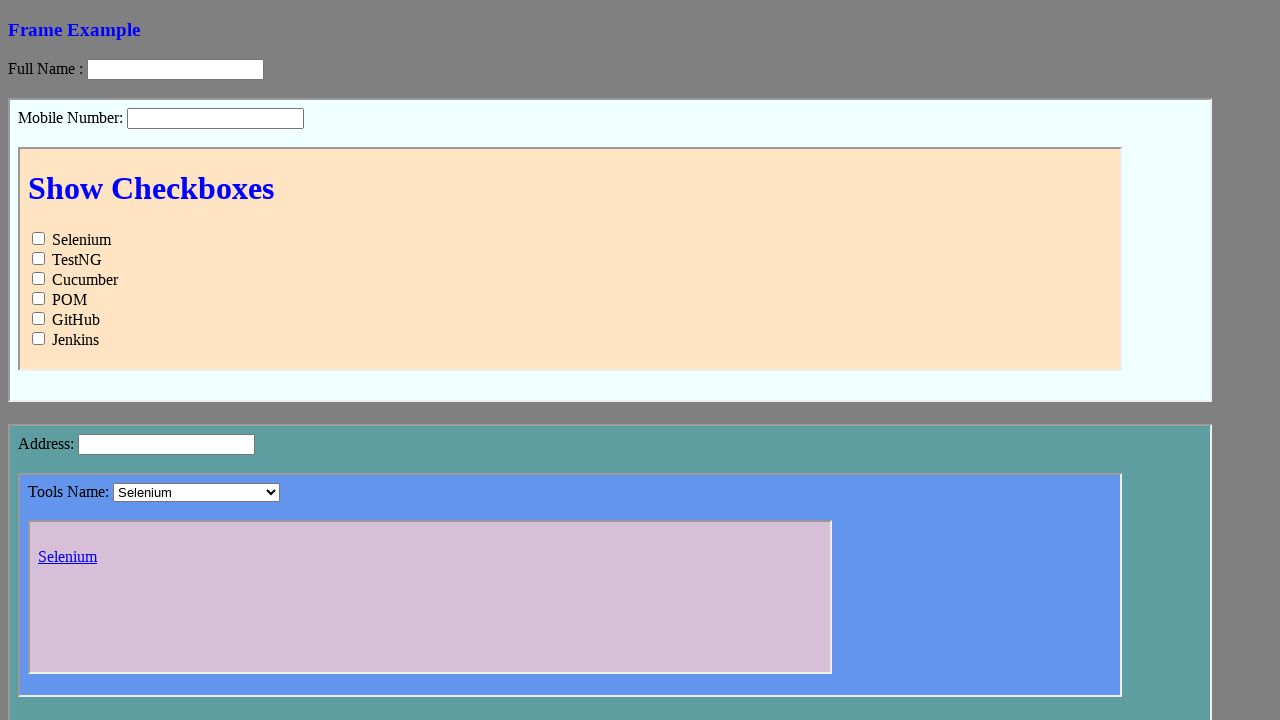

Filled name input field with 'Selenium Tutorial' on #name
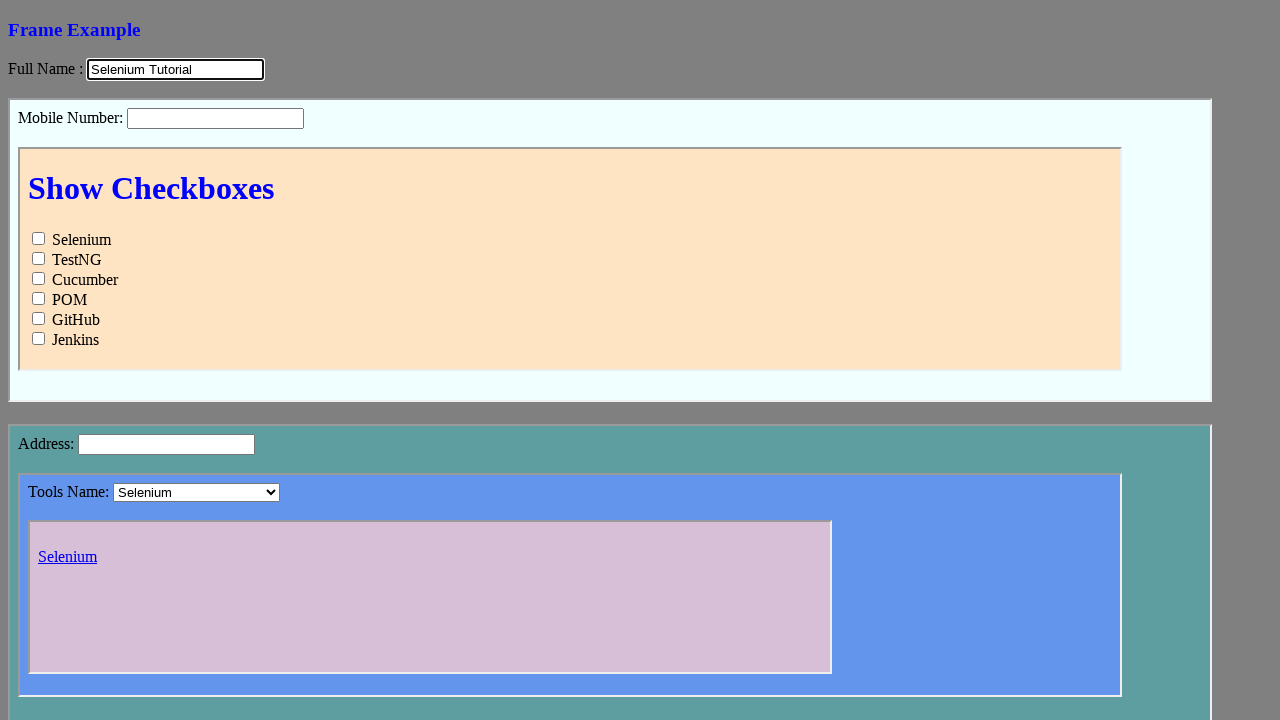

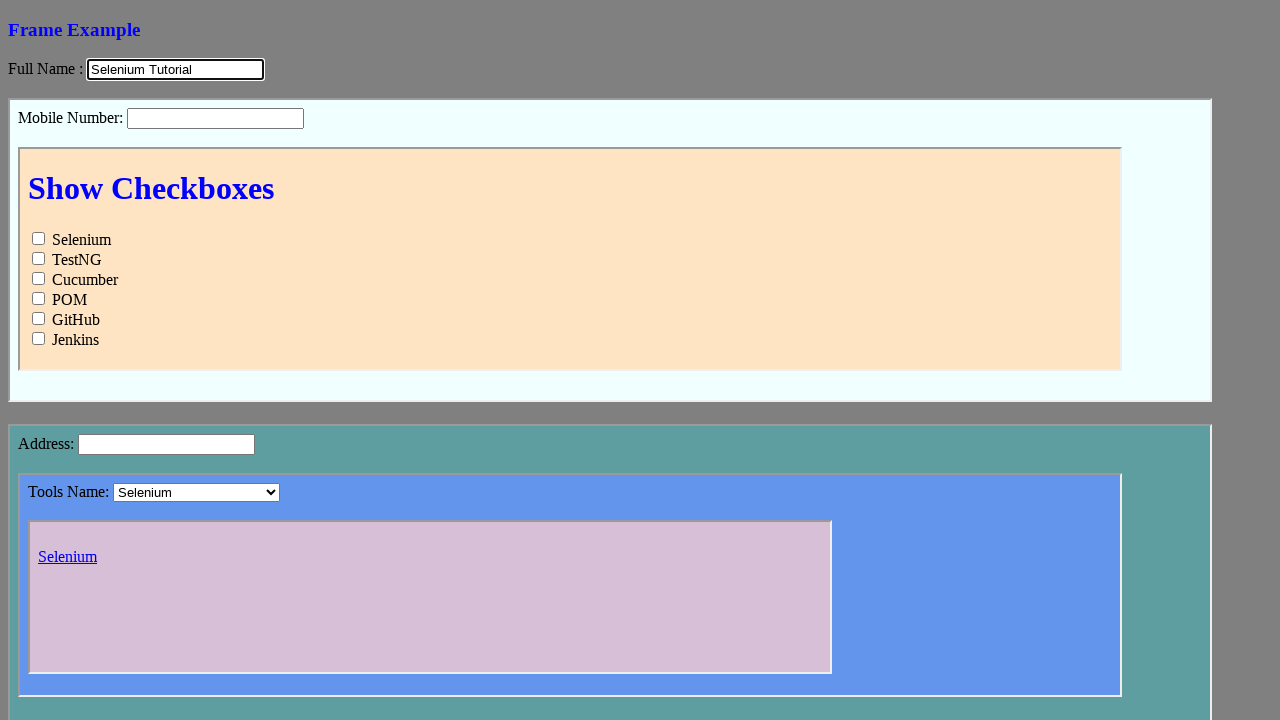